Tests working with multiple browser windows by clicking a link that opens a new window, then switching between the original and new window using window handles, verifying the correct window is focused by checking page titles.

Starting URL: http://the-internet.herokuapp.com/windows

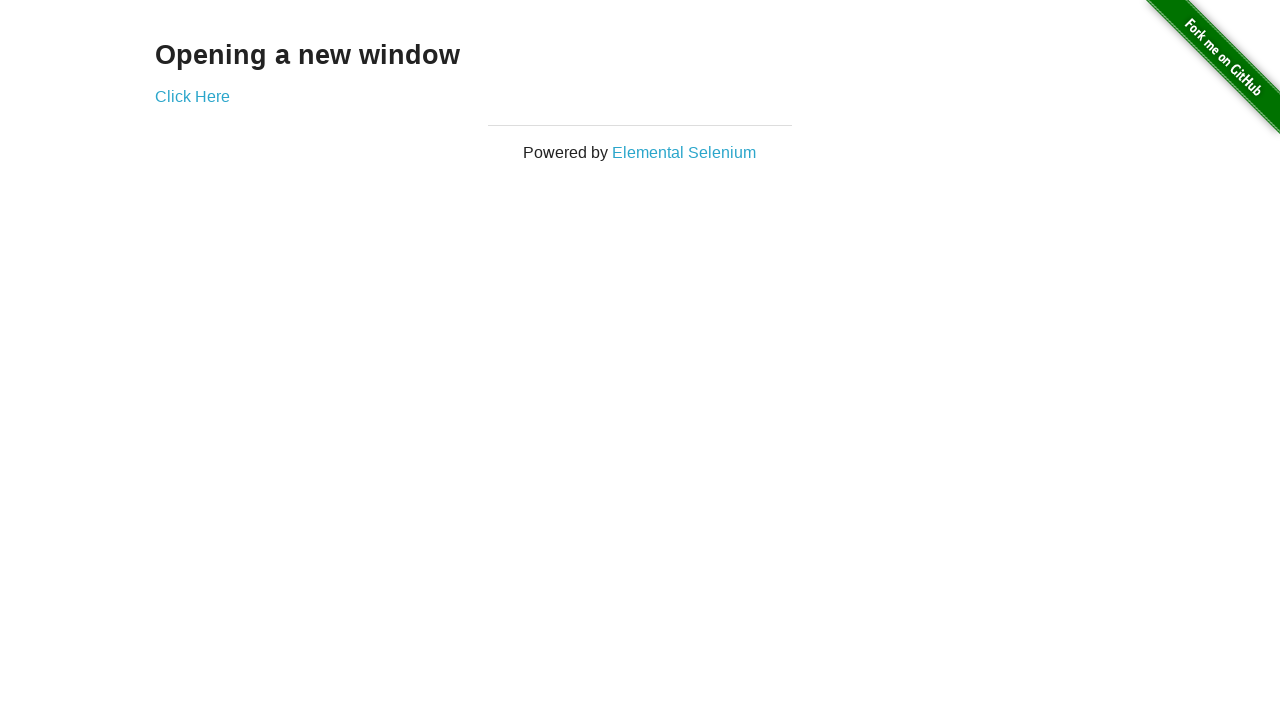

Clicked link to open new window at (192, 96) on .example a
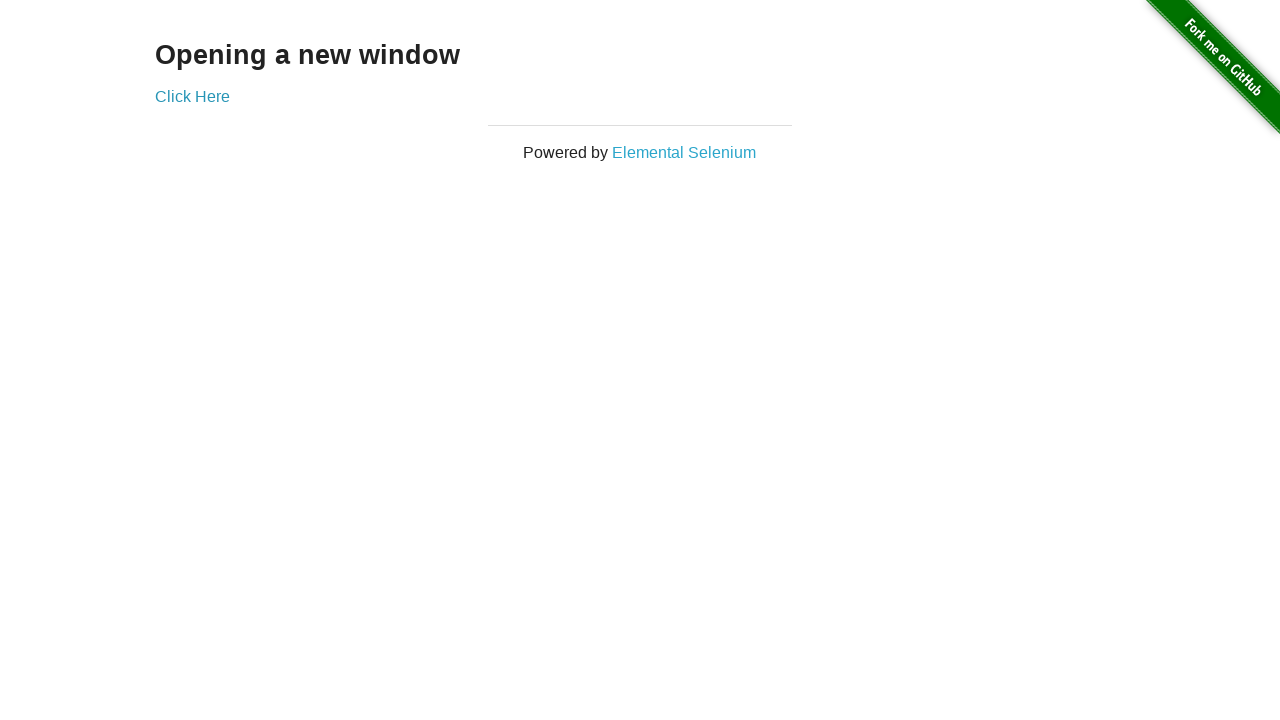

Waited for new window to open
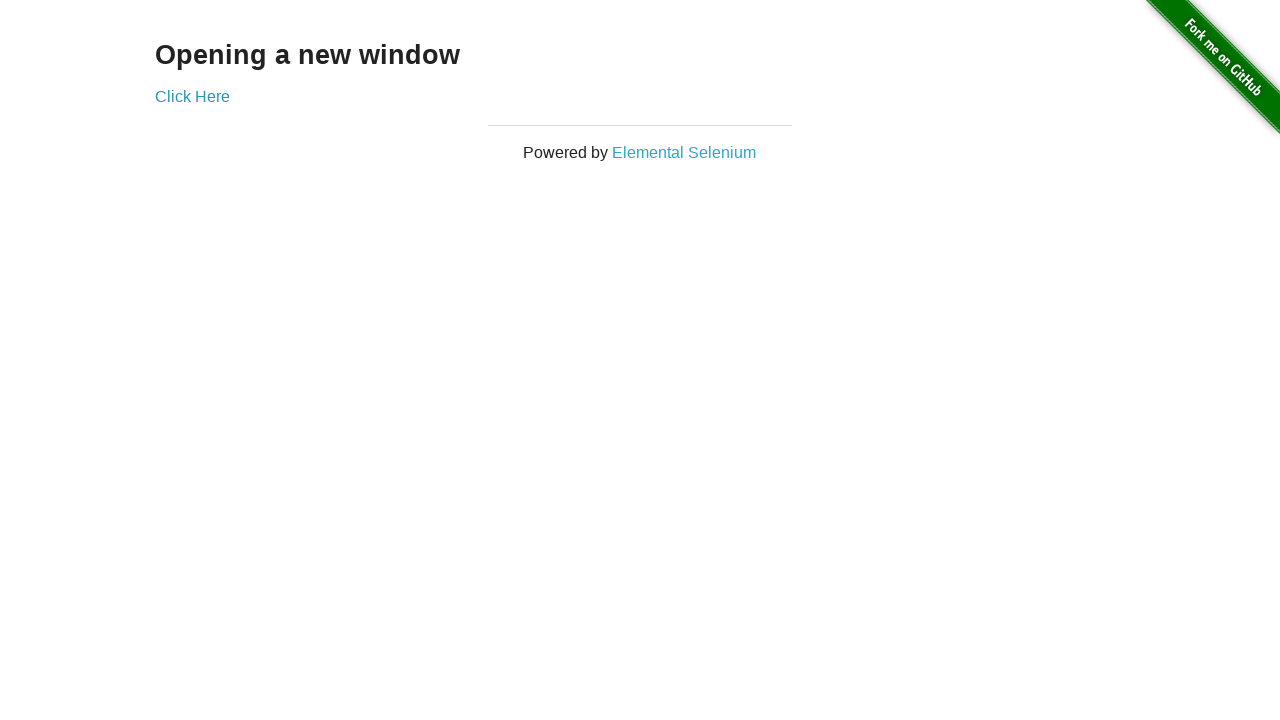

Retrieved all open pages from context
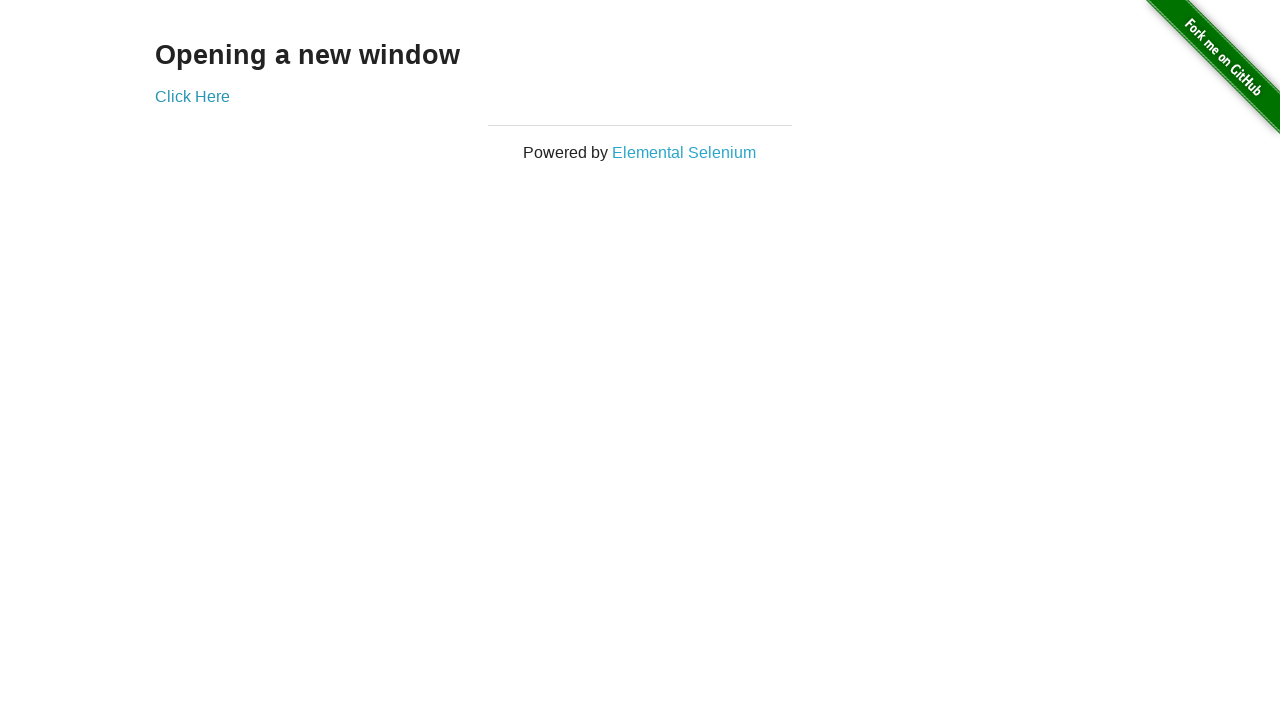

Selected first window from pages list
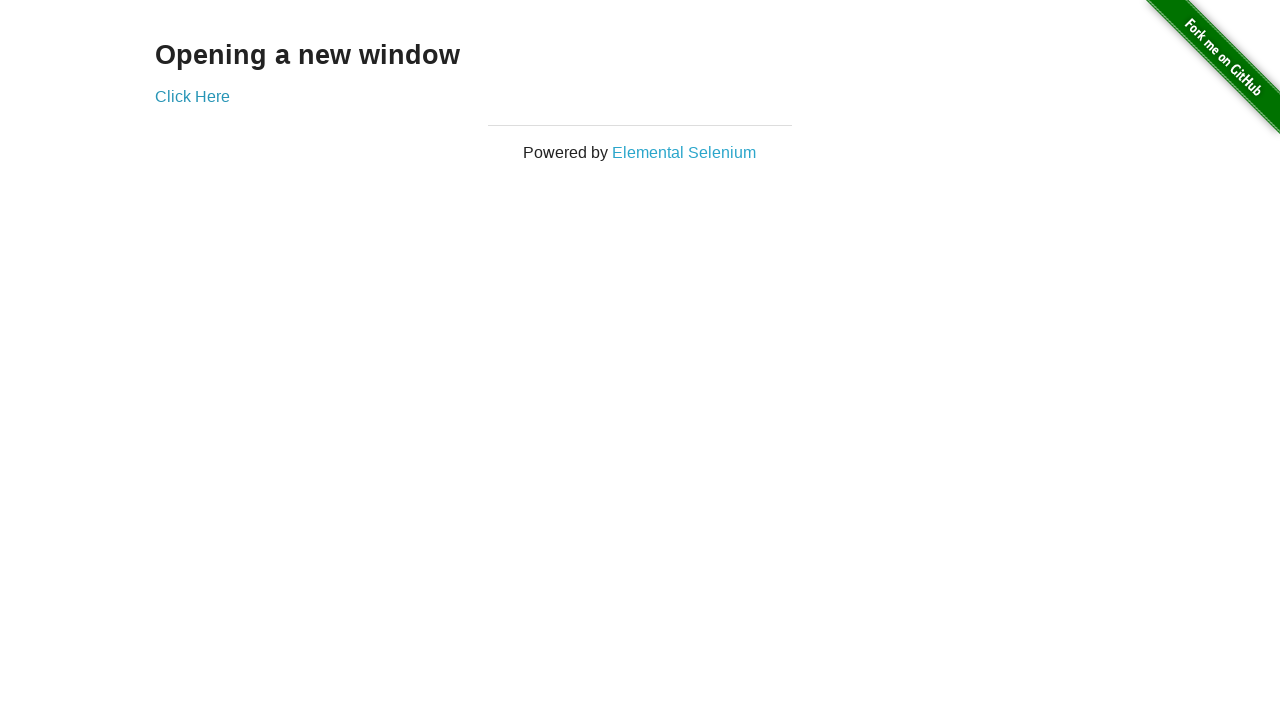

Brought first window to front
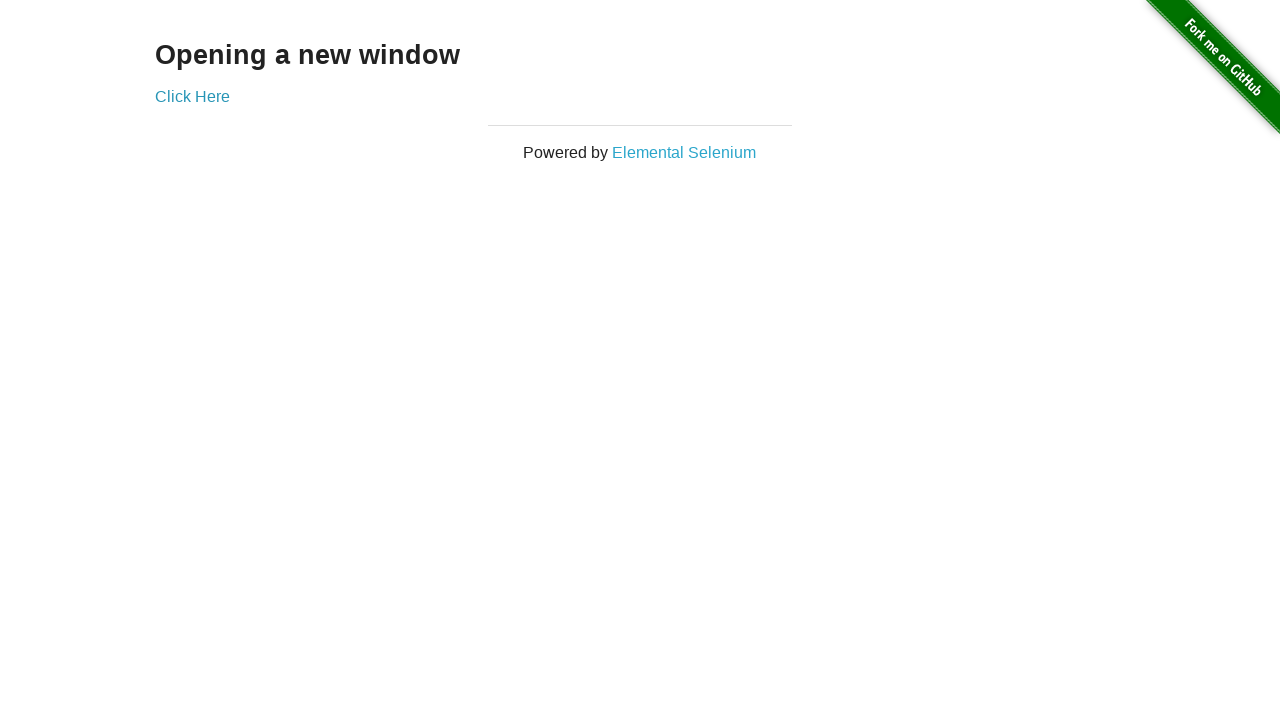

Verified first window title is not 'New Window'
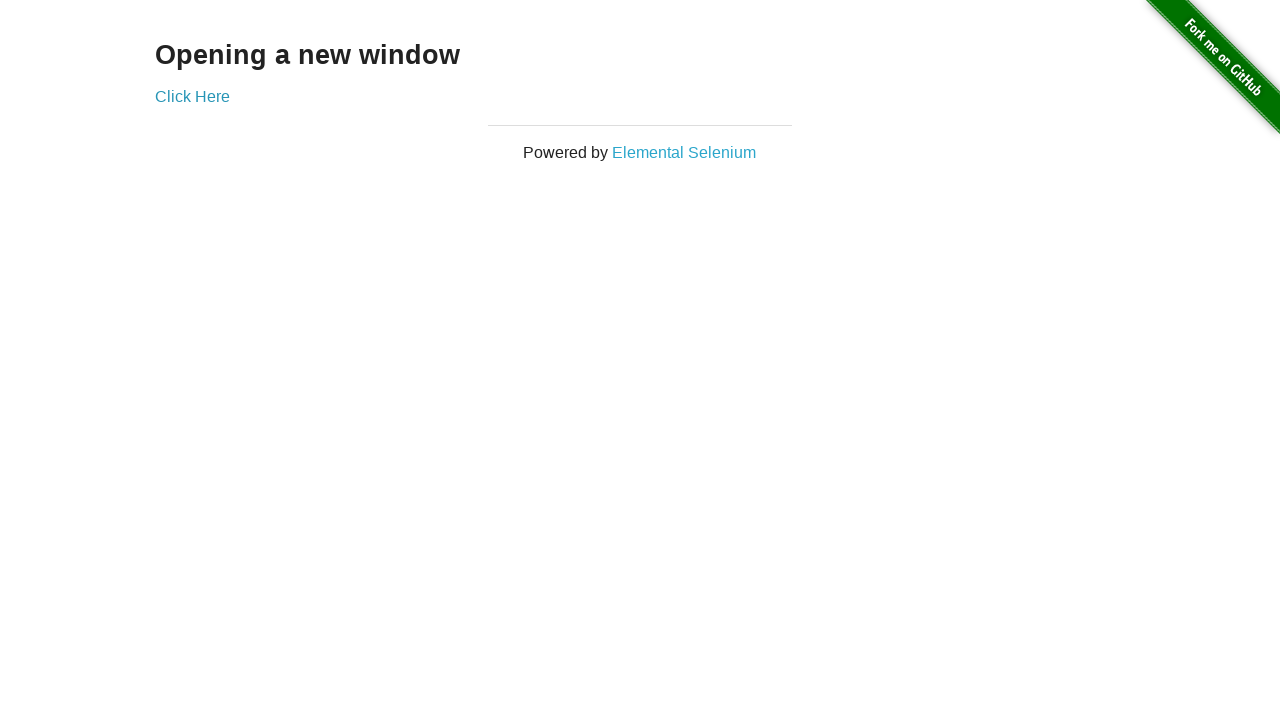

Selected new window from pages list
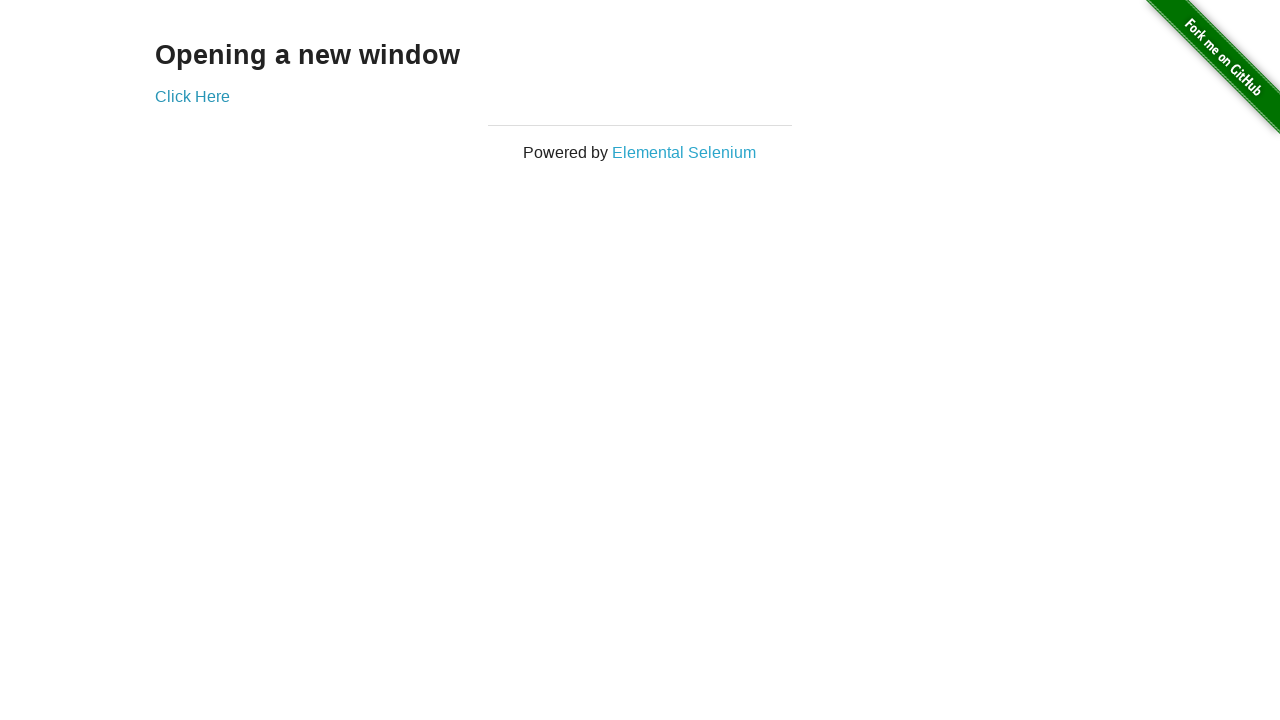

Brought new window to front
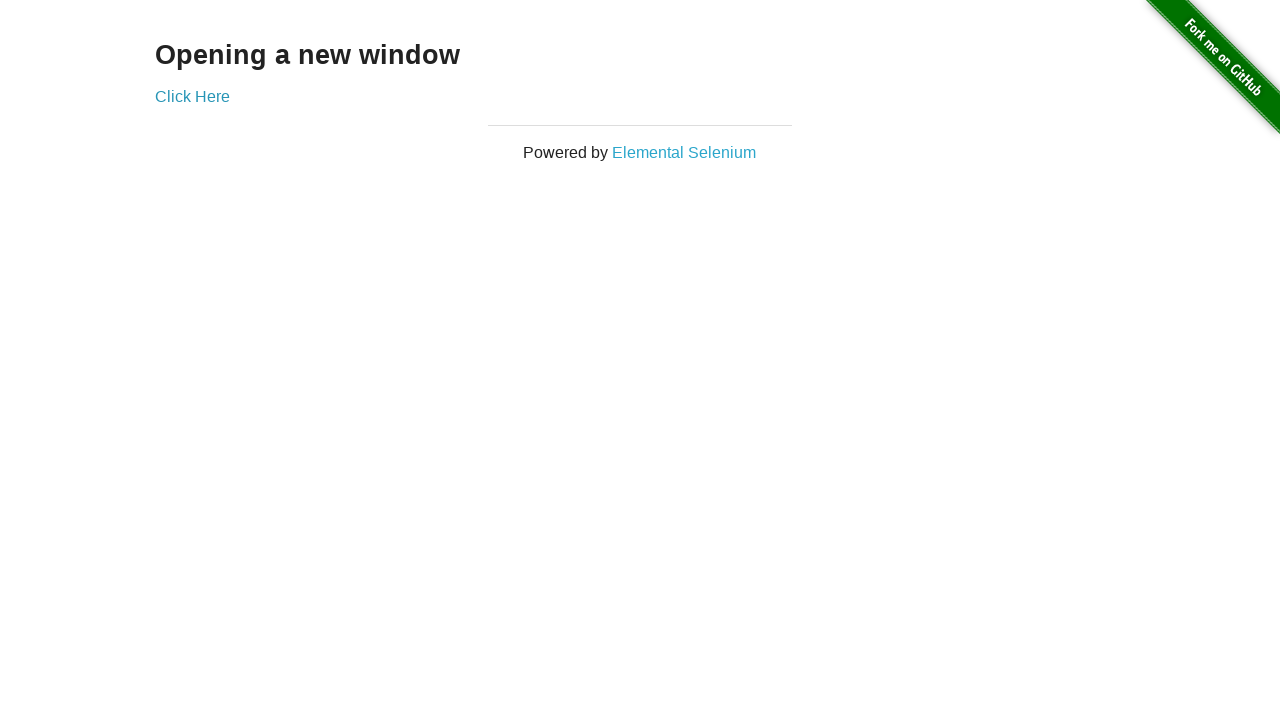

Waited for new window to fully load
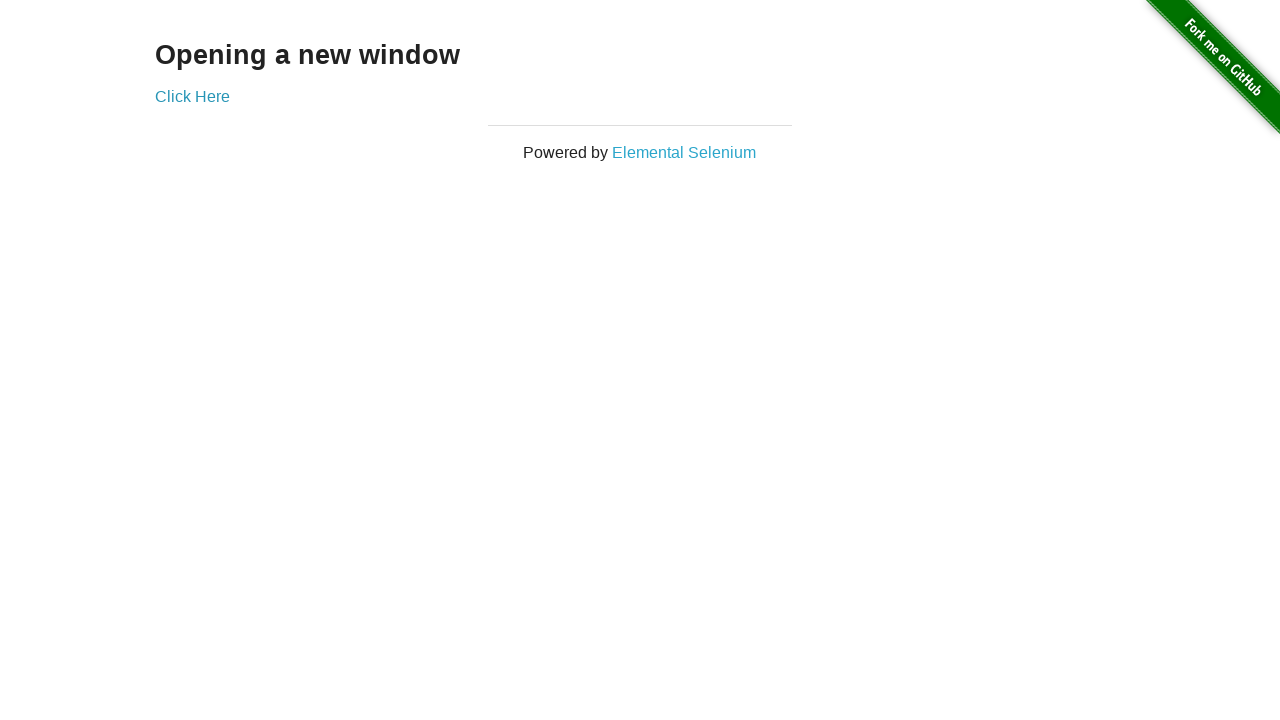

Verified new window title is 'New Window'
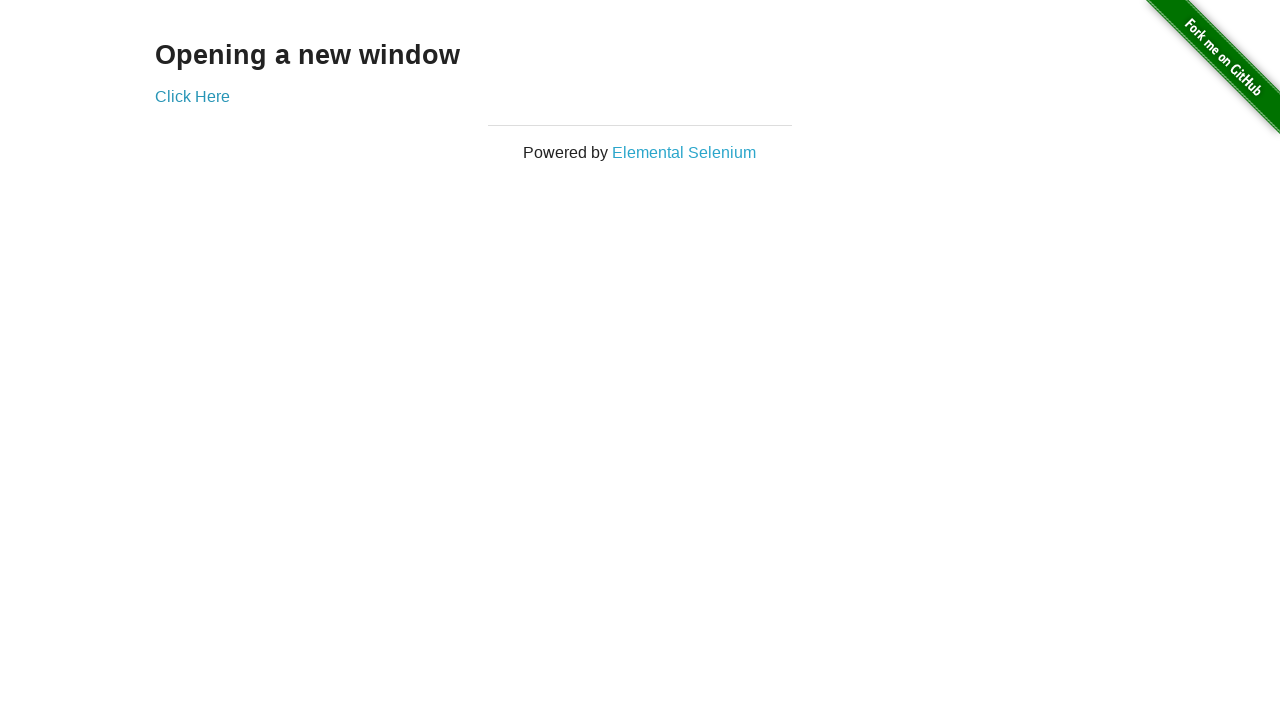

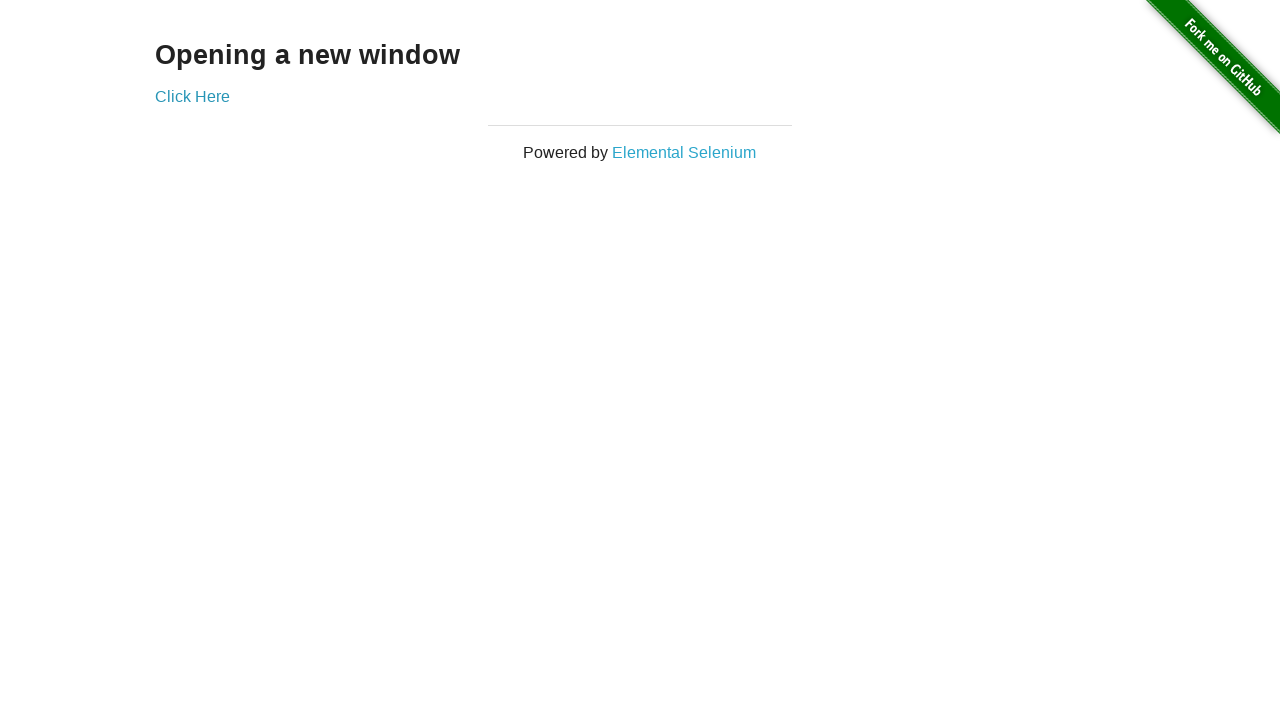